Tests selecting options from a dropdown using different selection methods (value, index, label).

Starting URL: https://testautomationpractice.blogspot.com/

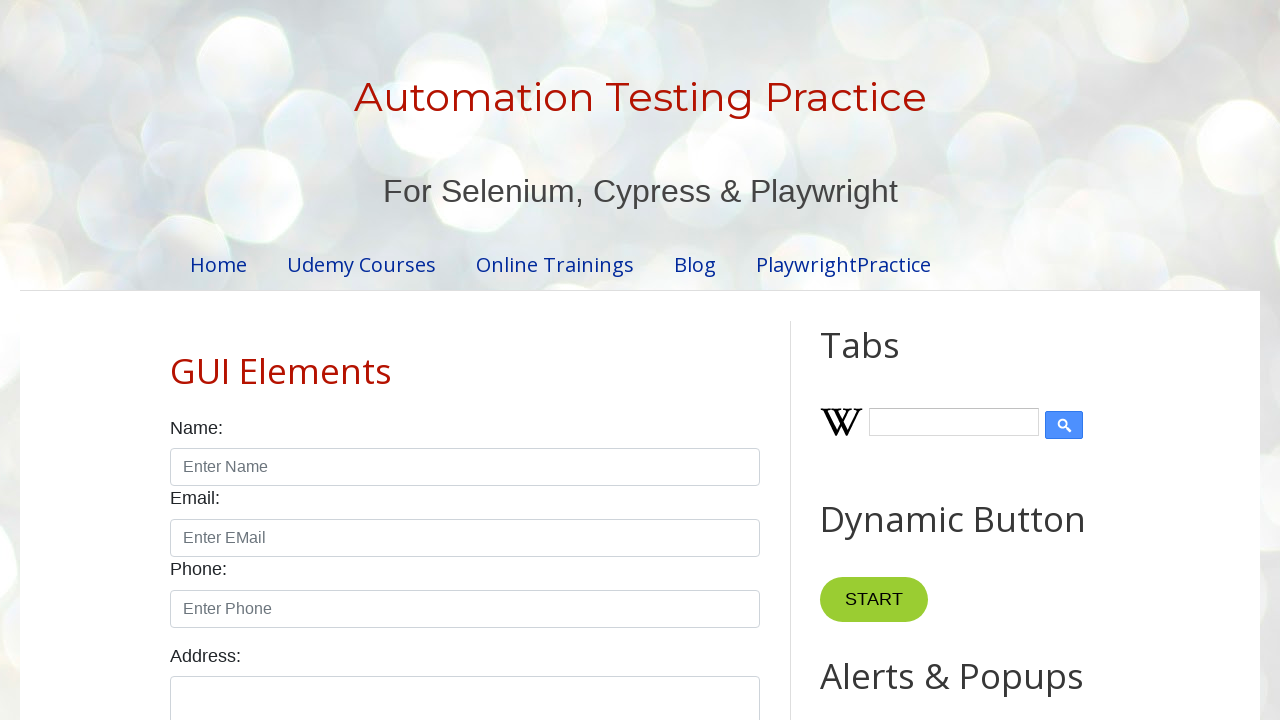

Clicked the country dropdown at (465, 360) on #country
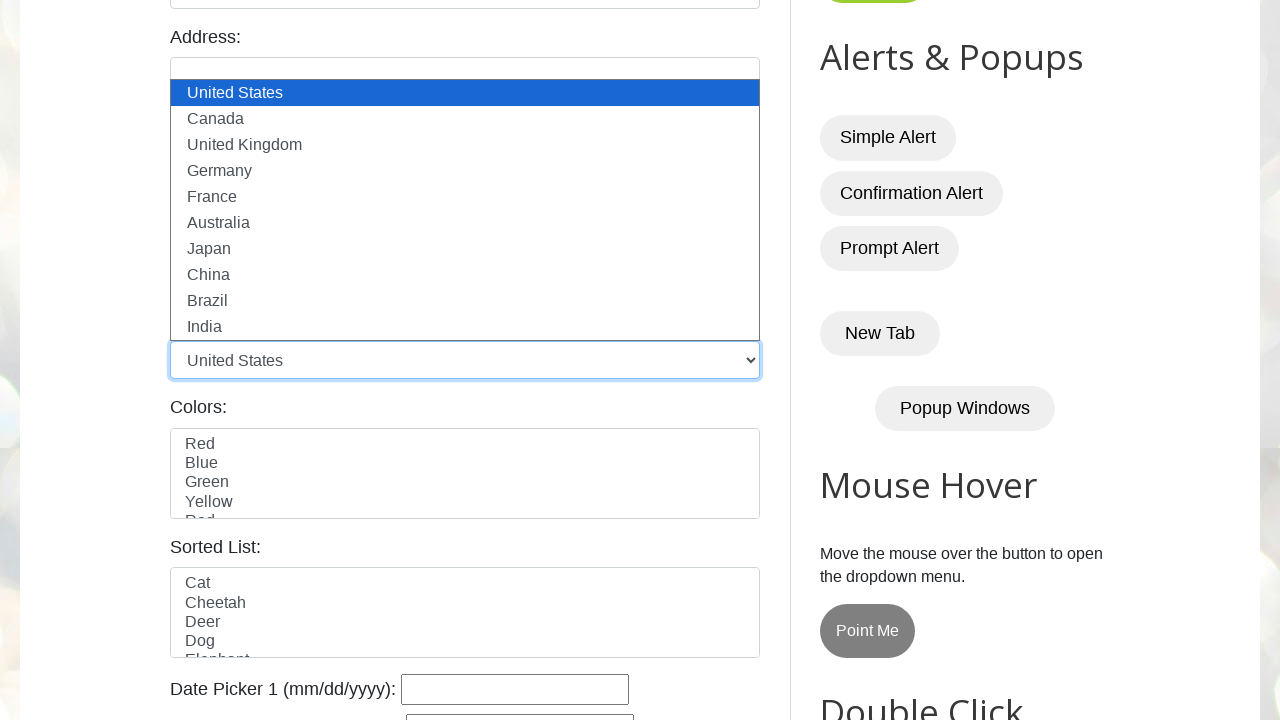

Selected 'Canada' from dropdown by value on #country
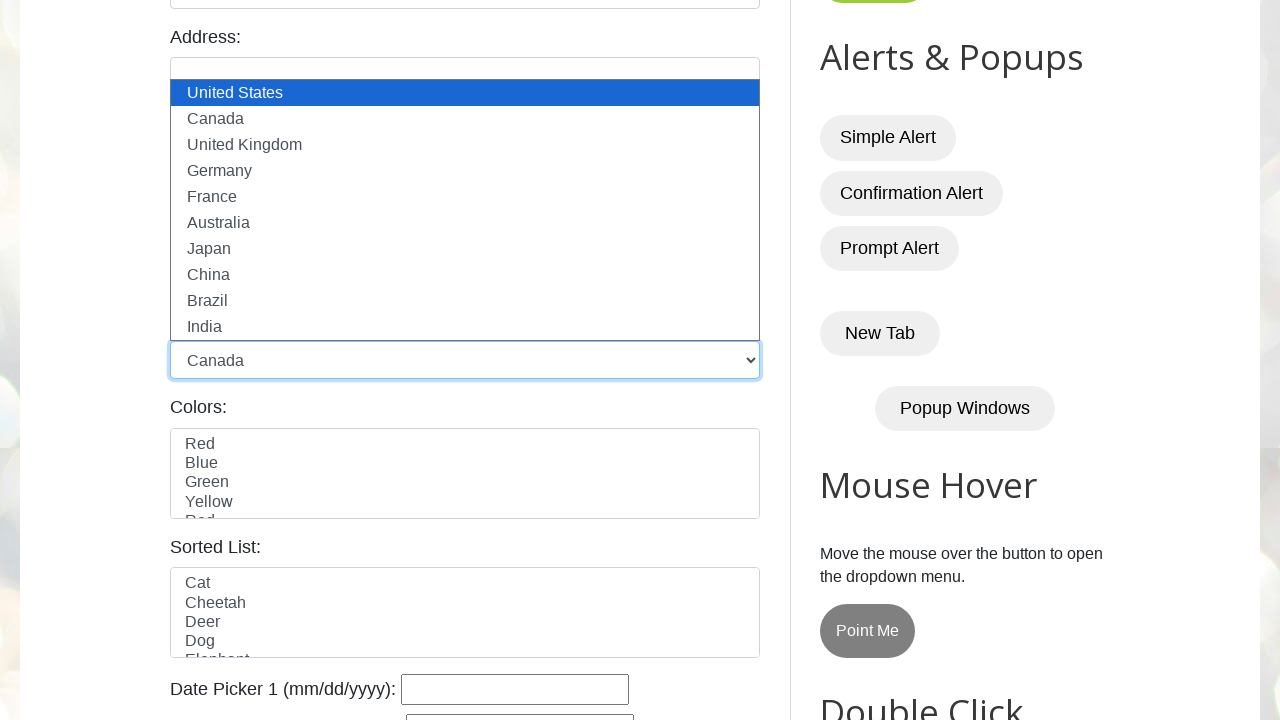

Verified that 'Canada' (canada) was selected
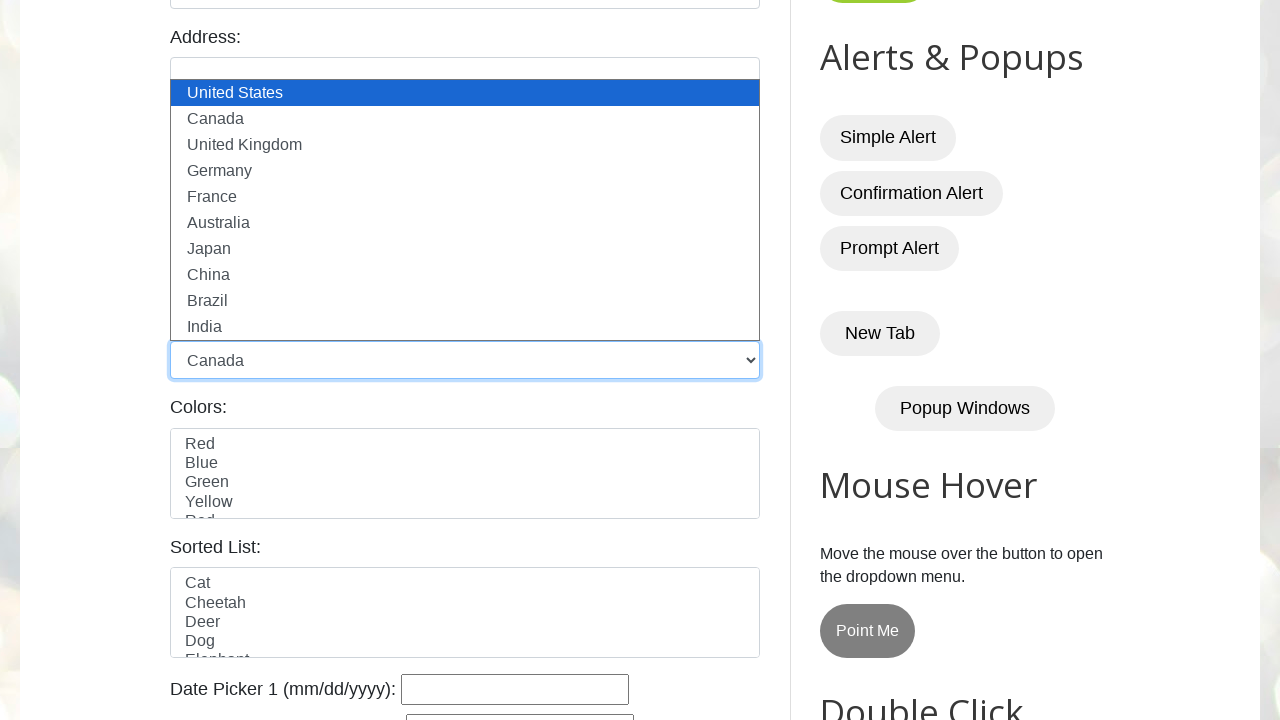

Selected dropdown option at index 2 on #country
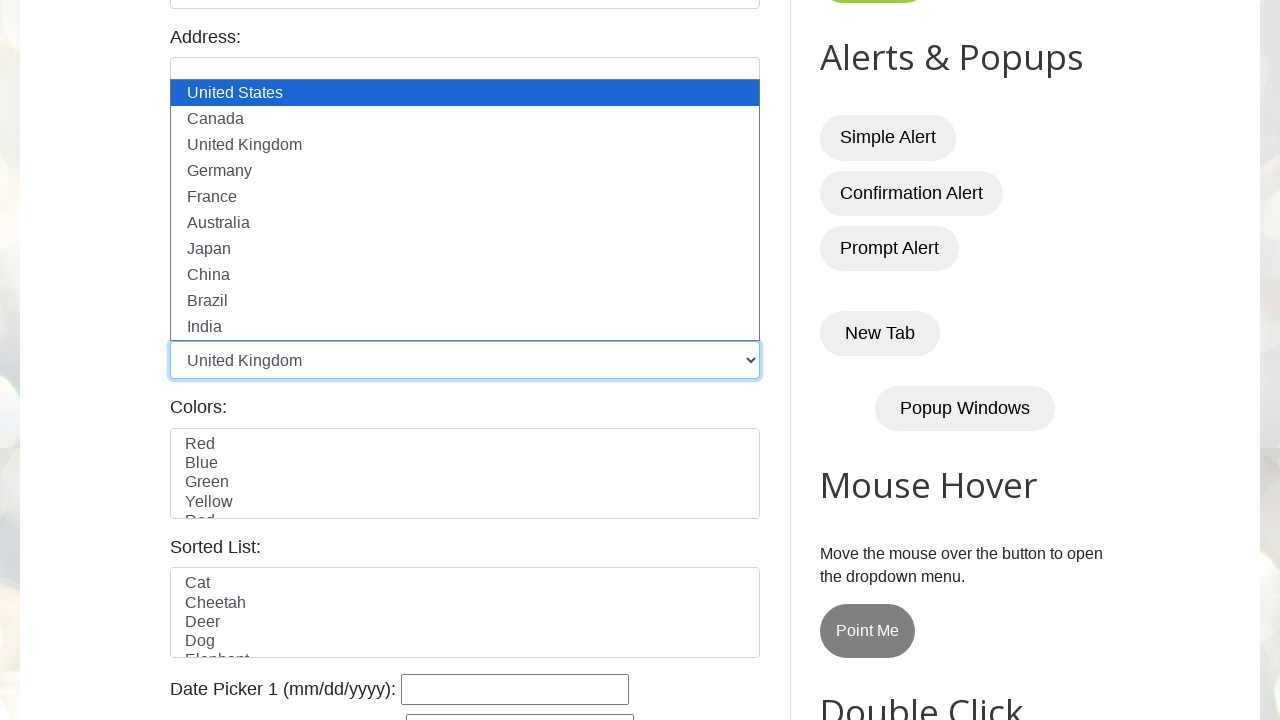

Verified that option at index 2 (uk) was selected
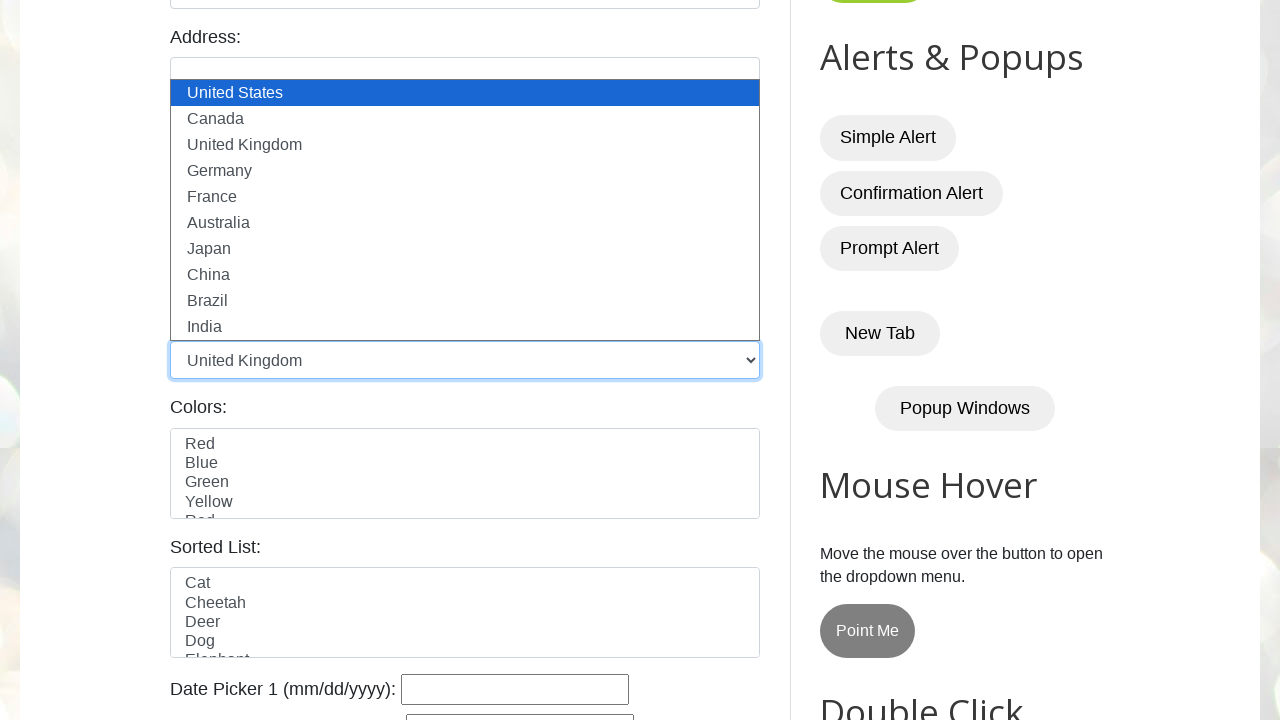

Selected 'Germany' from dropdown by label on #country
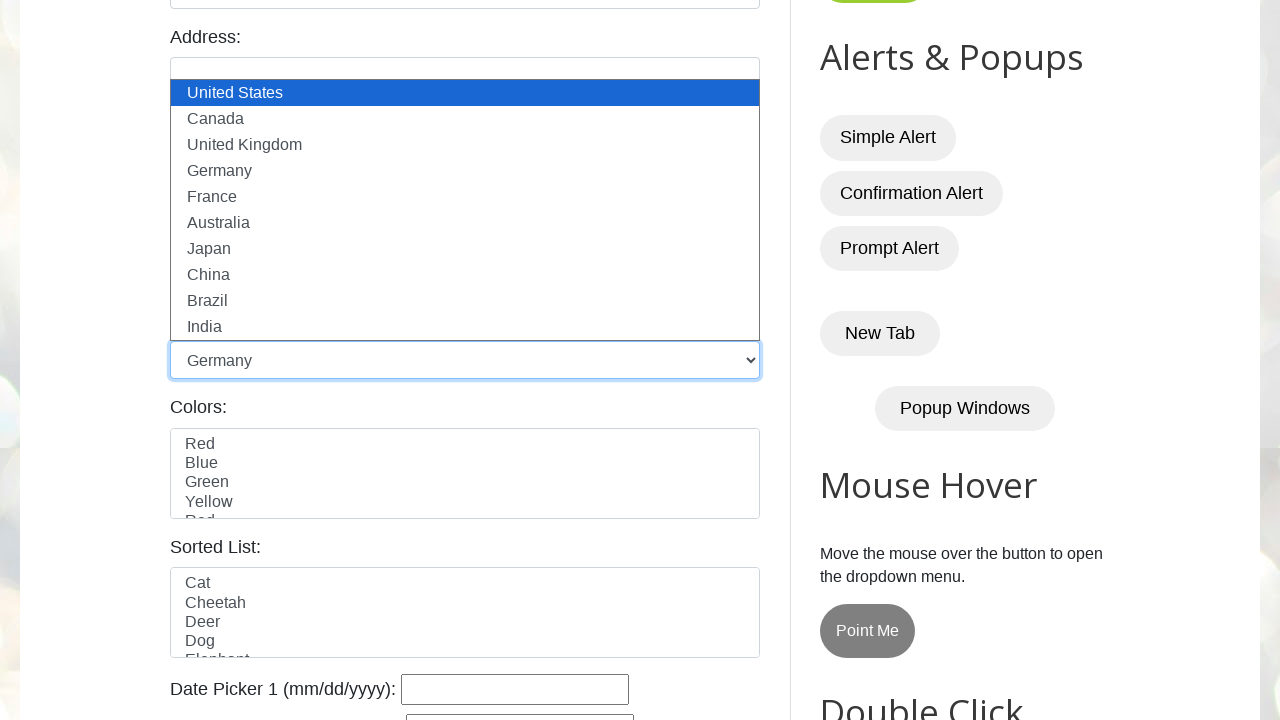

Verified that 'Germany' (germany) was selected
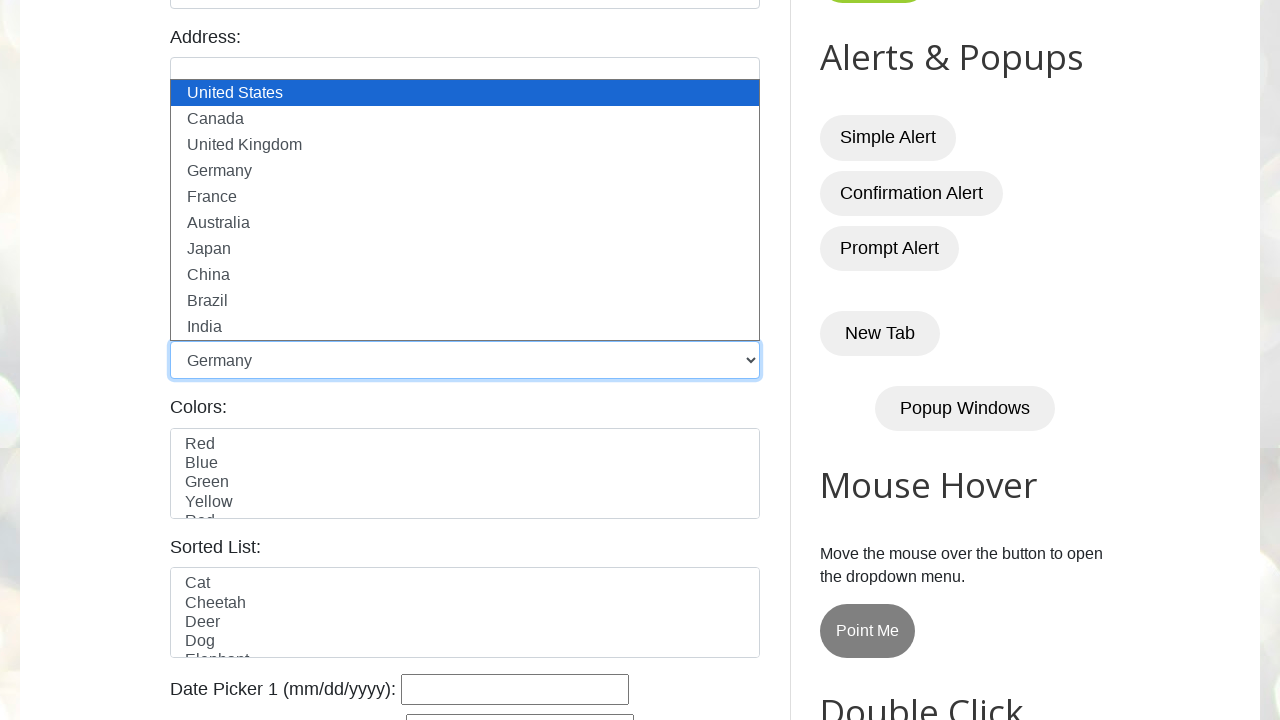

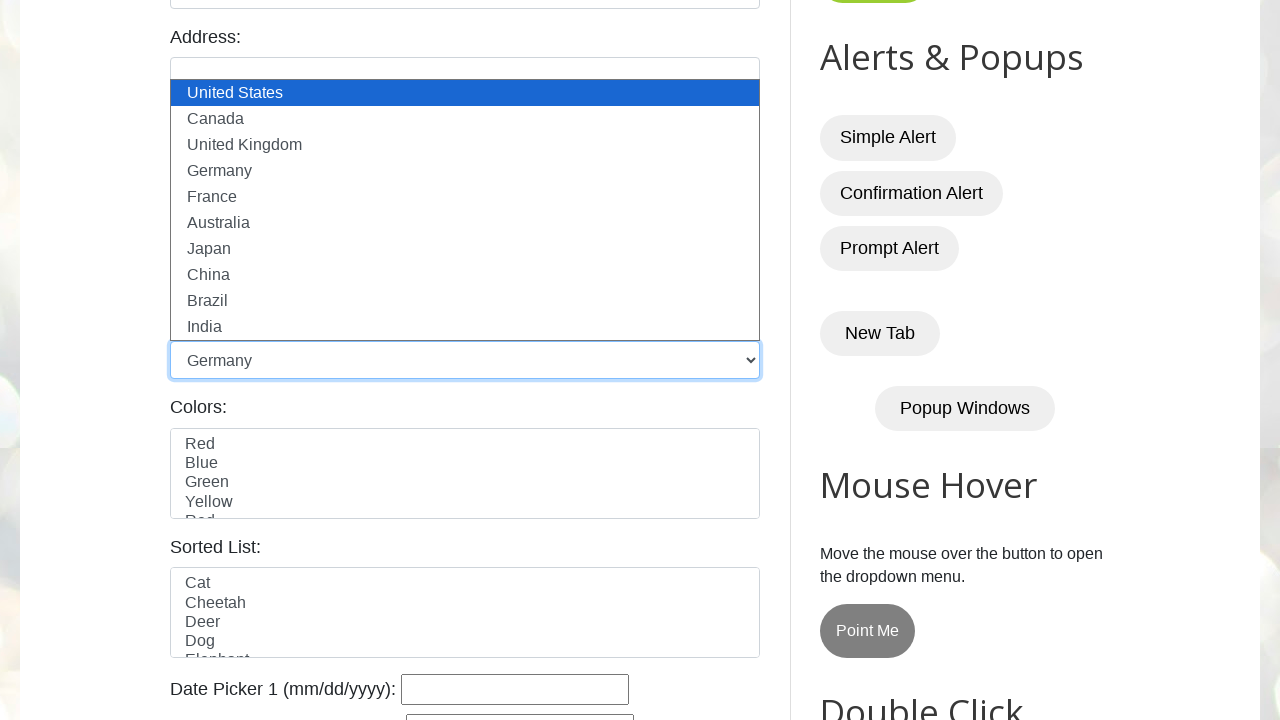